Navigates through three pages on BrowserStack's website: the homepage, documentation page, and pricing page.

Starting URL: https://browserstack.com/

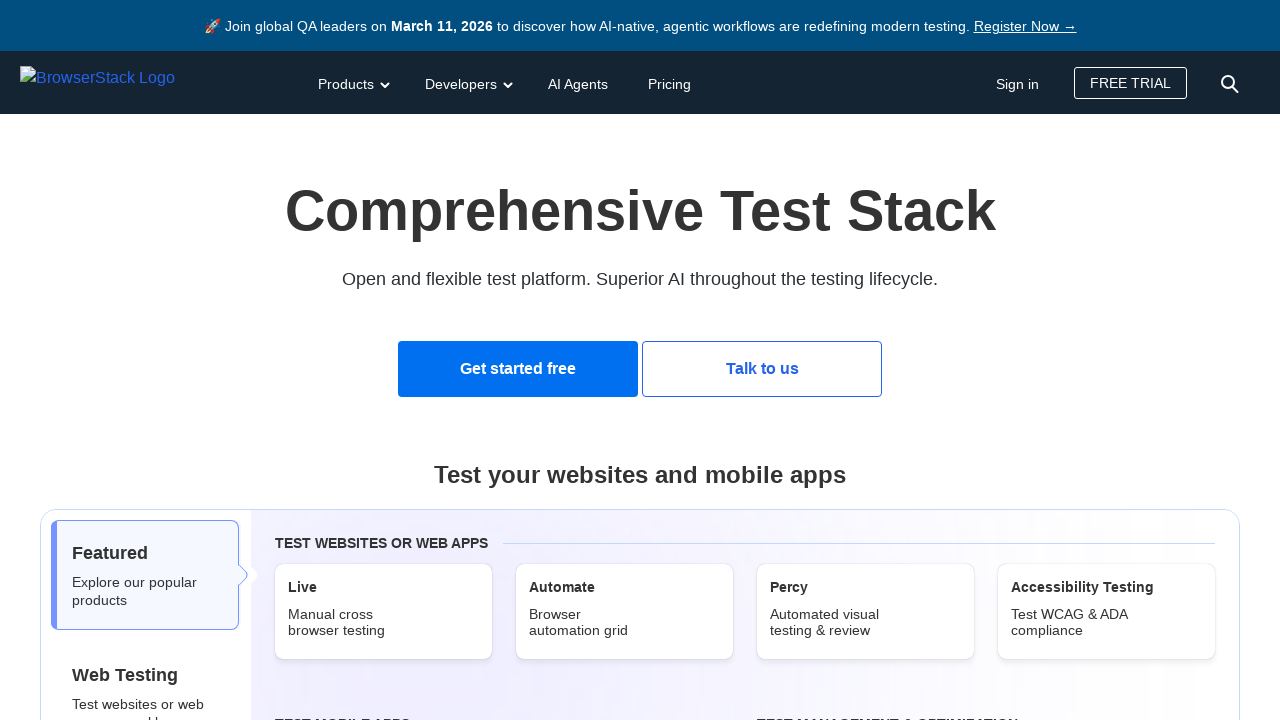

Homepage loaded (domcontentloaded)
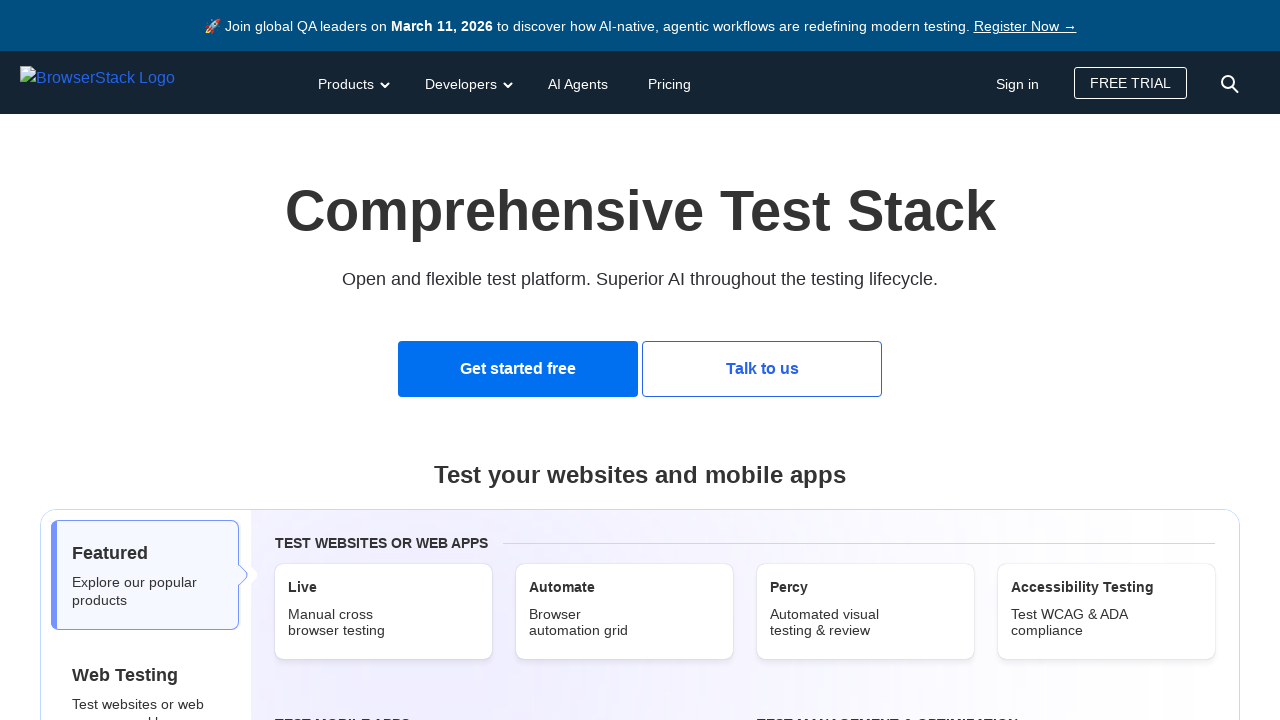

Navigated to BrowserStack documentation page
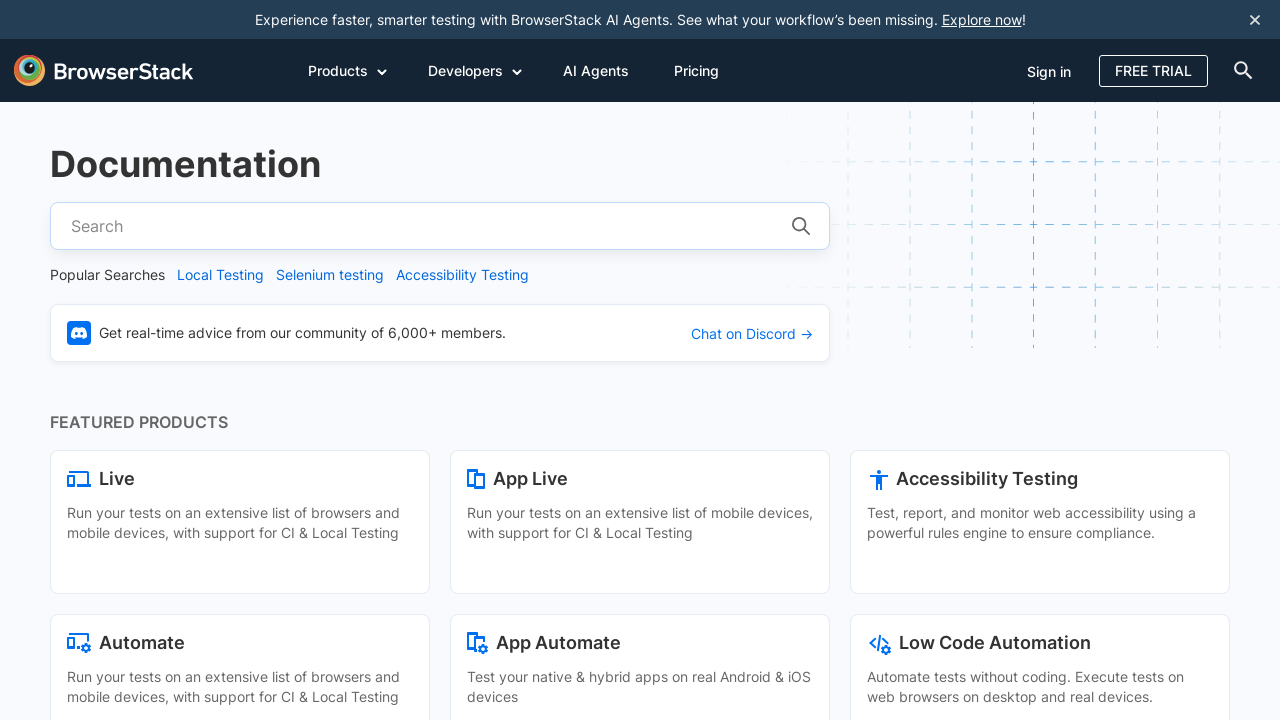

Documentation page loaded (domcontentloaded)
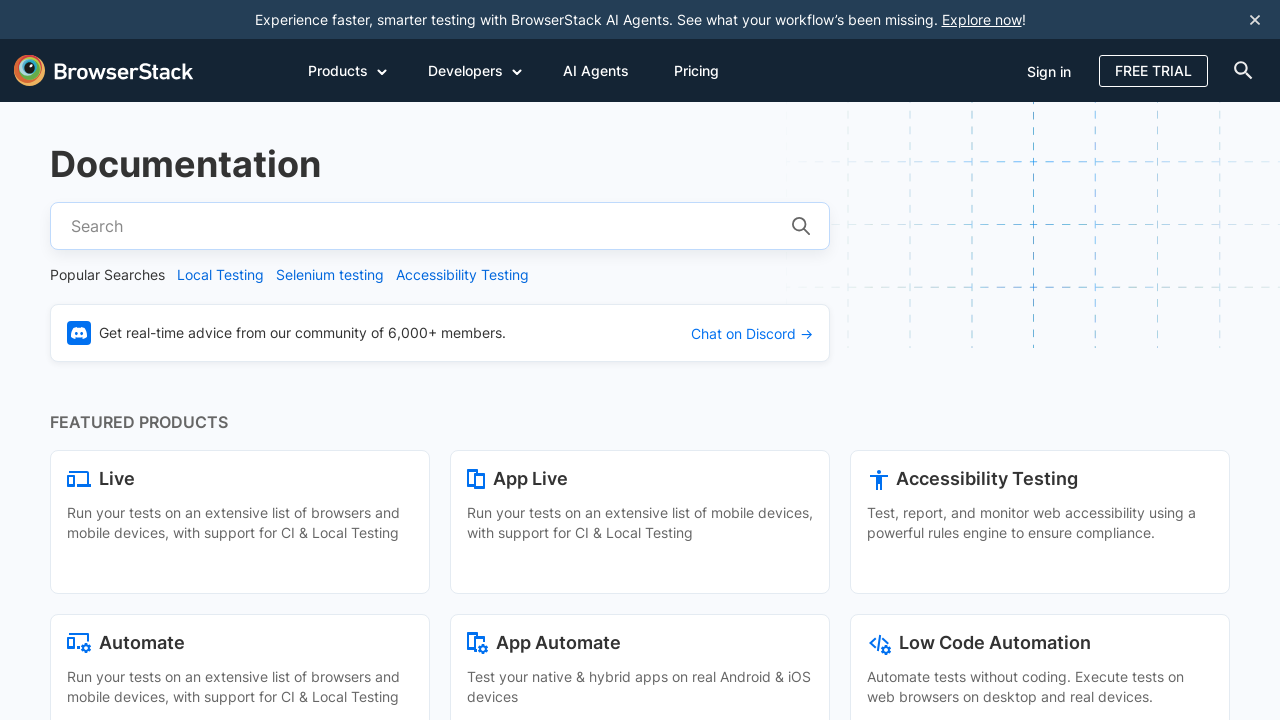

Navigated to BrowserStack pricing page
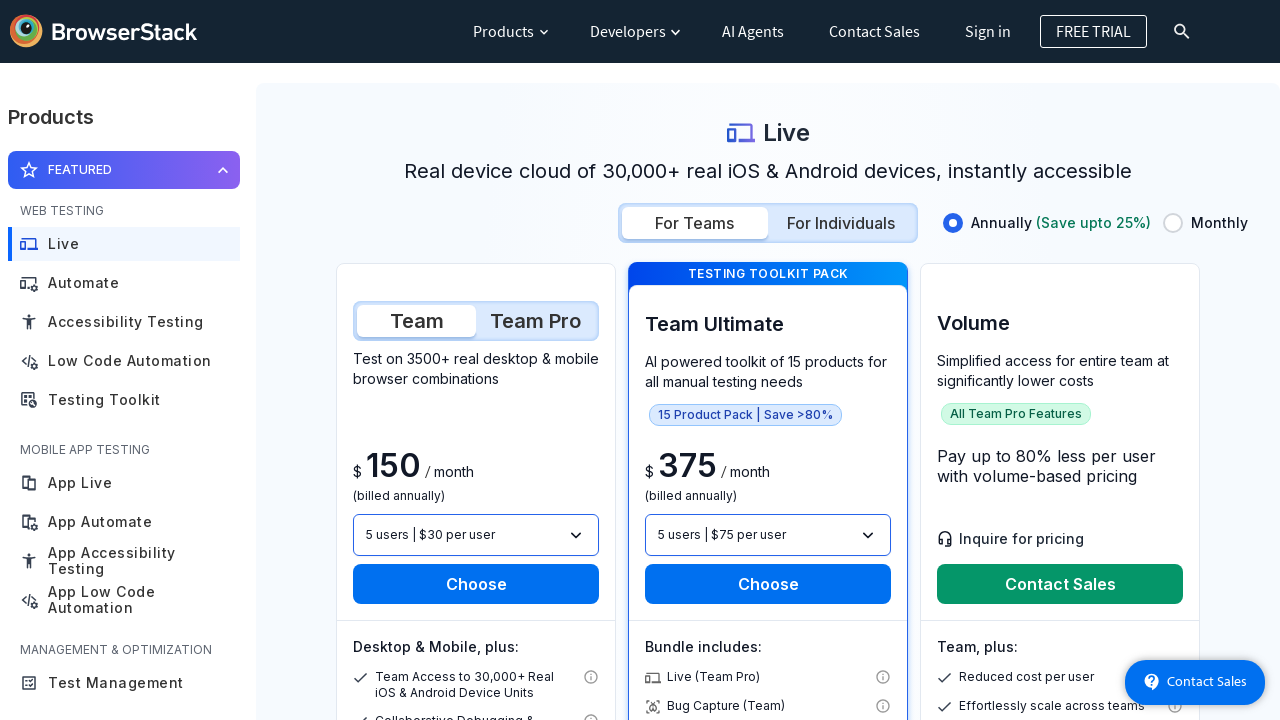

Pricing page loaded (domcontentloaded)
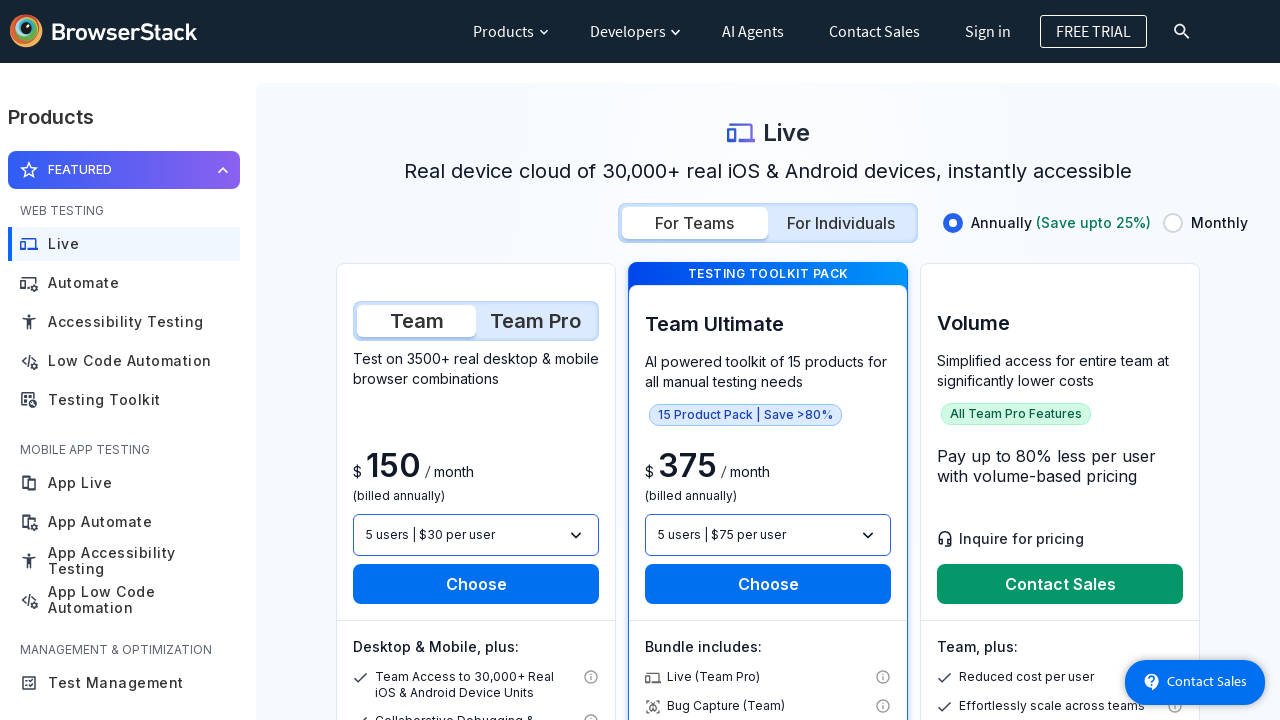

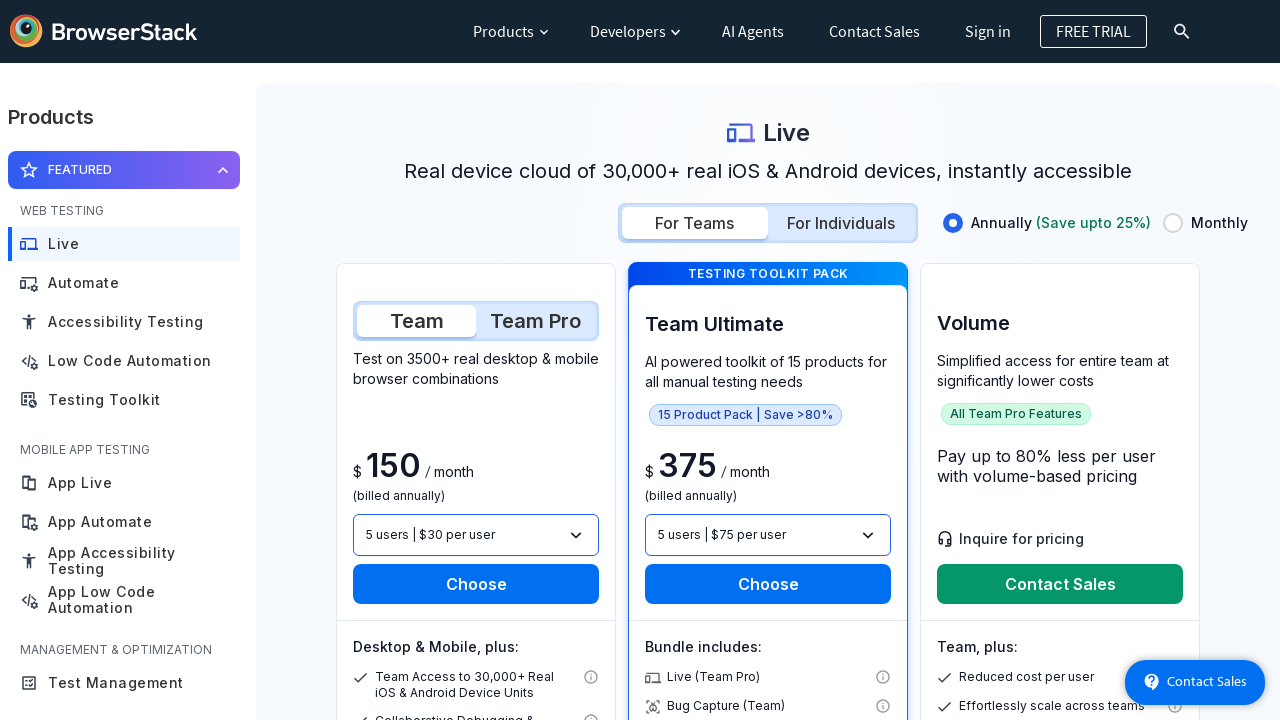